Tests responsive rendering on Tablet Landscape (1024x768) viewport

Starting URL: https://playwright.dev/

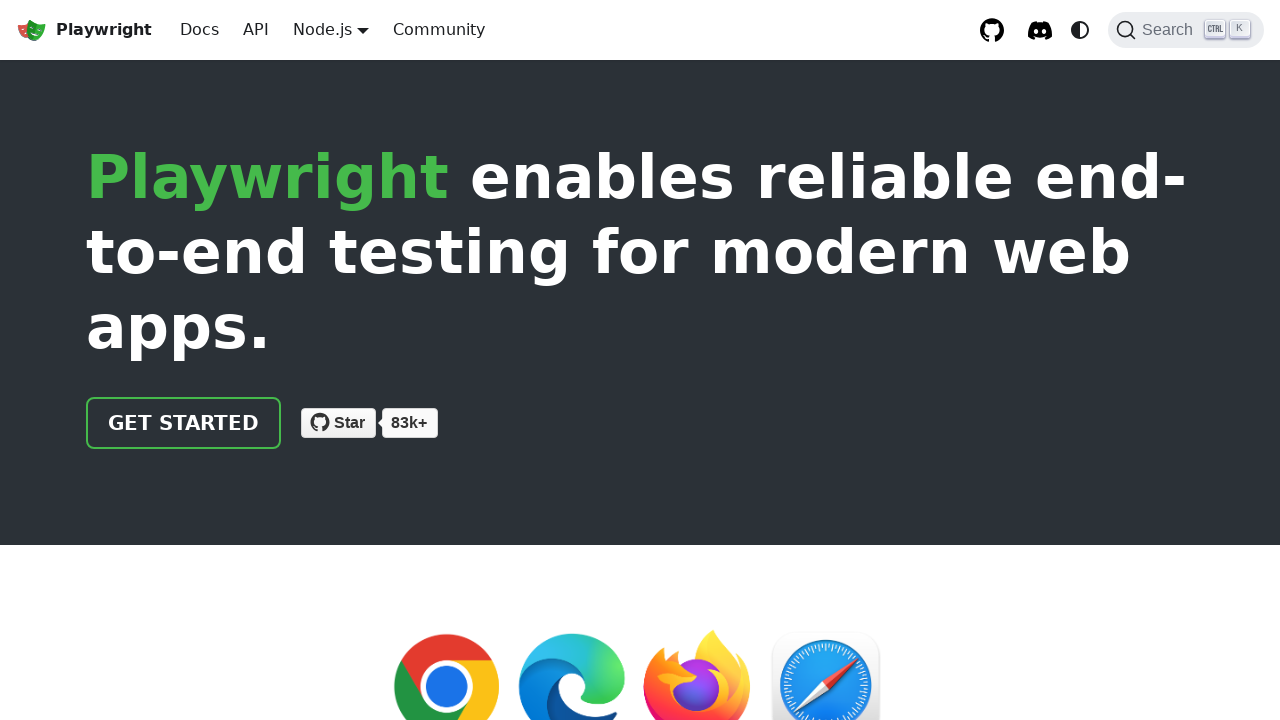

Set viewport to Tablet Landscape (1024x768)
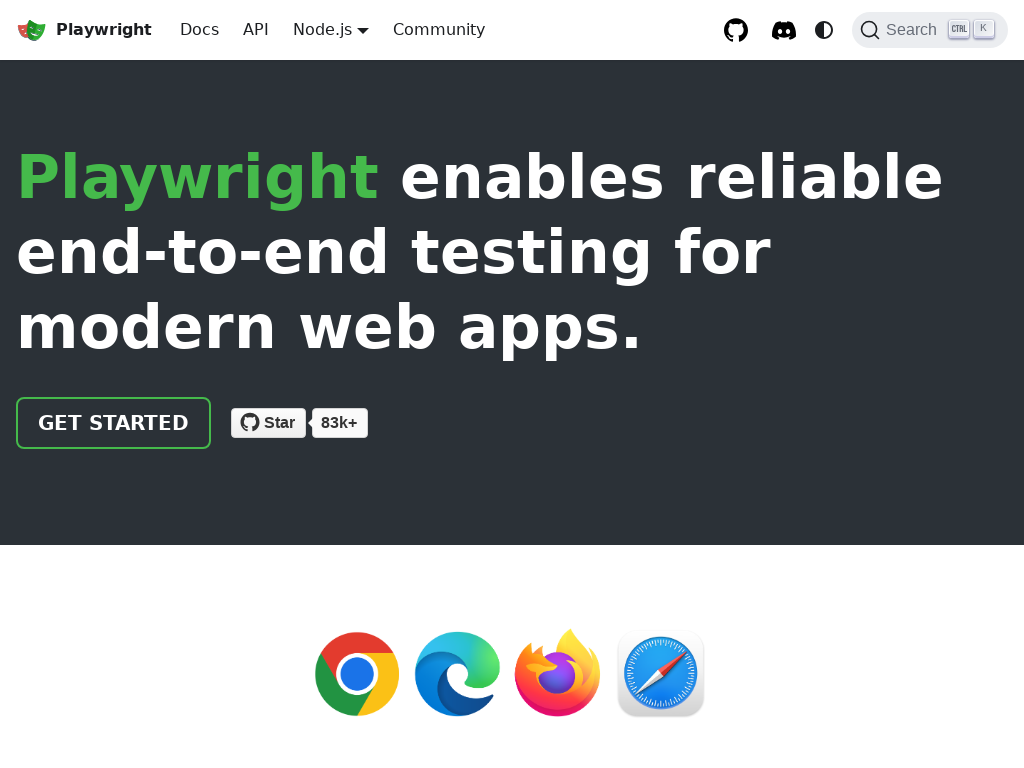

Reloaded page with new viewport size
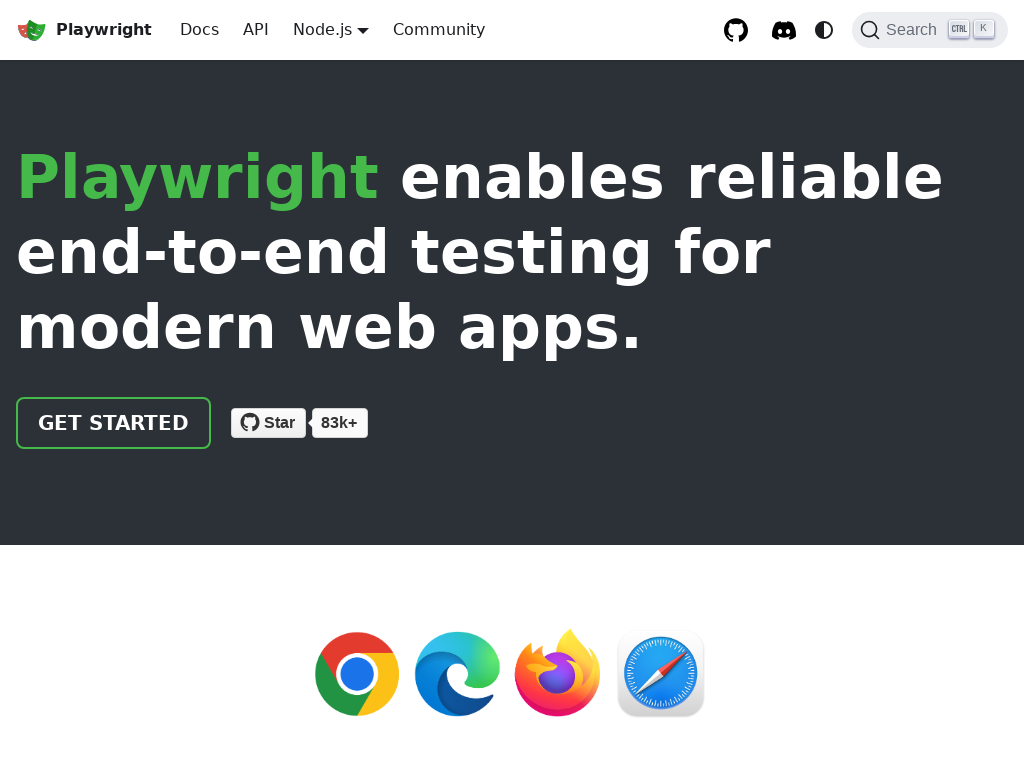

Page network idle state reached
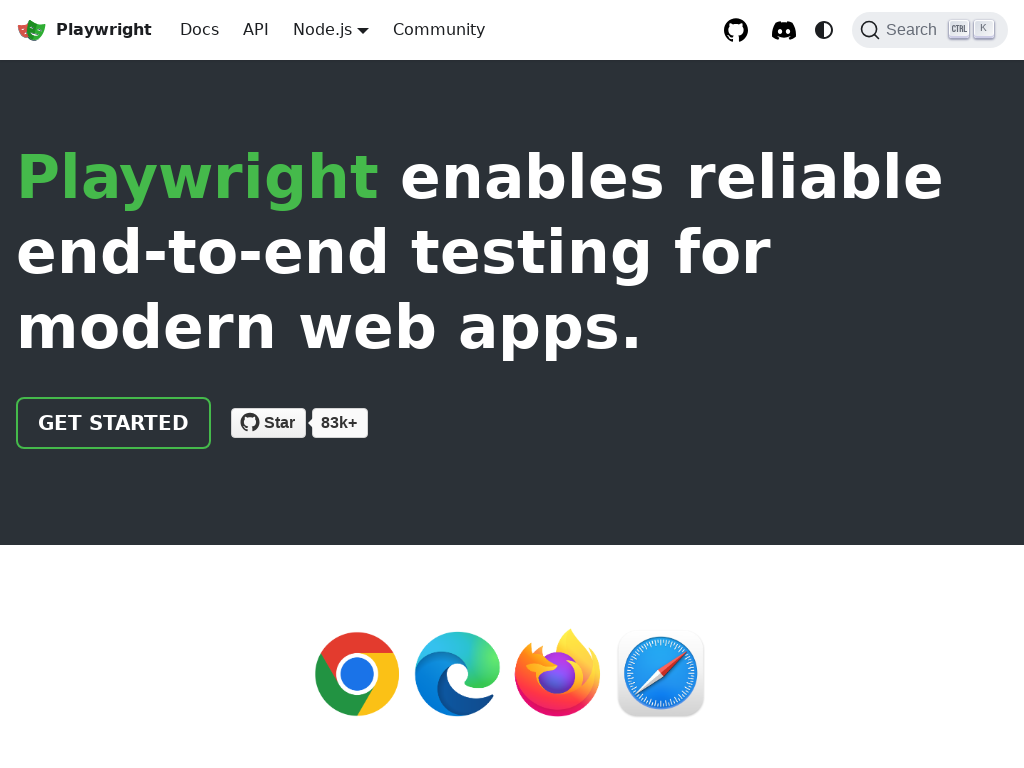

Waited 500ms for responsive layout adjustments to complete
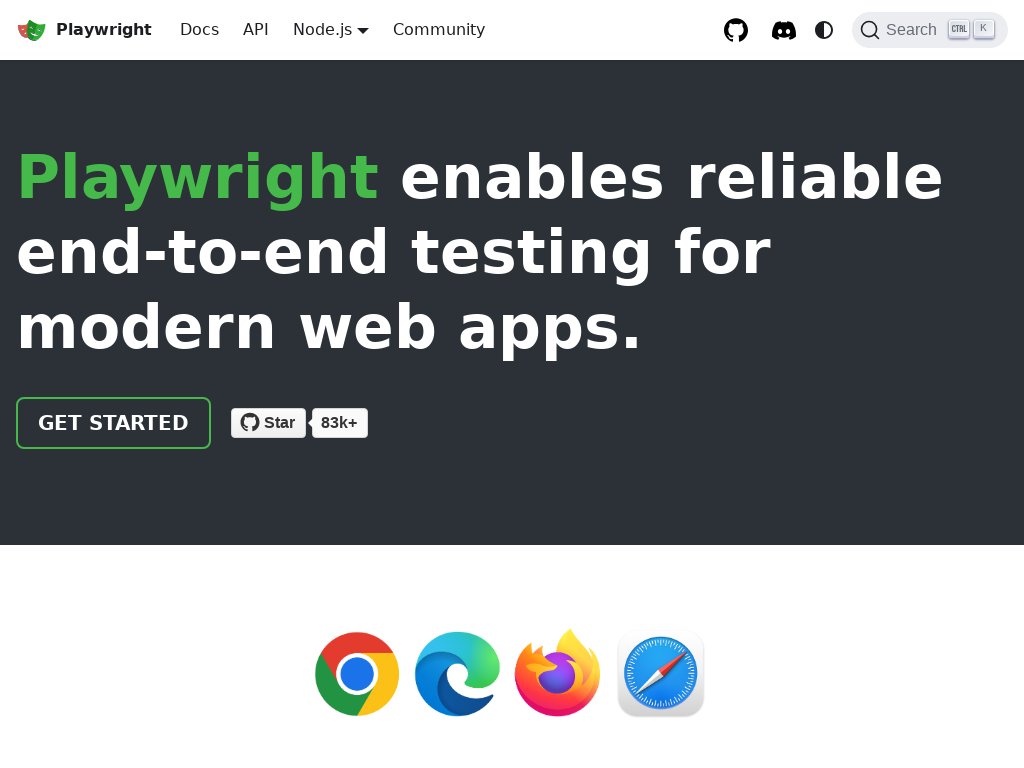

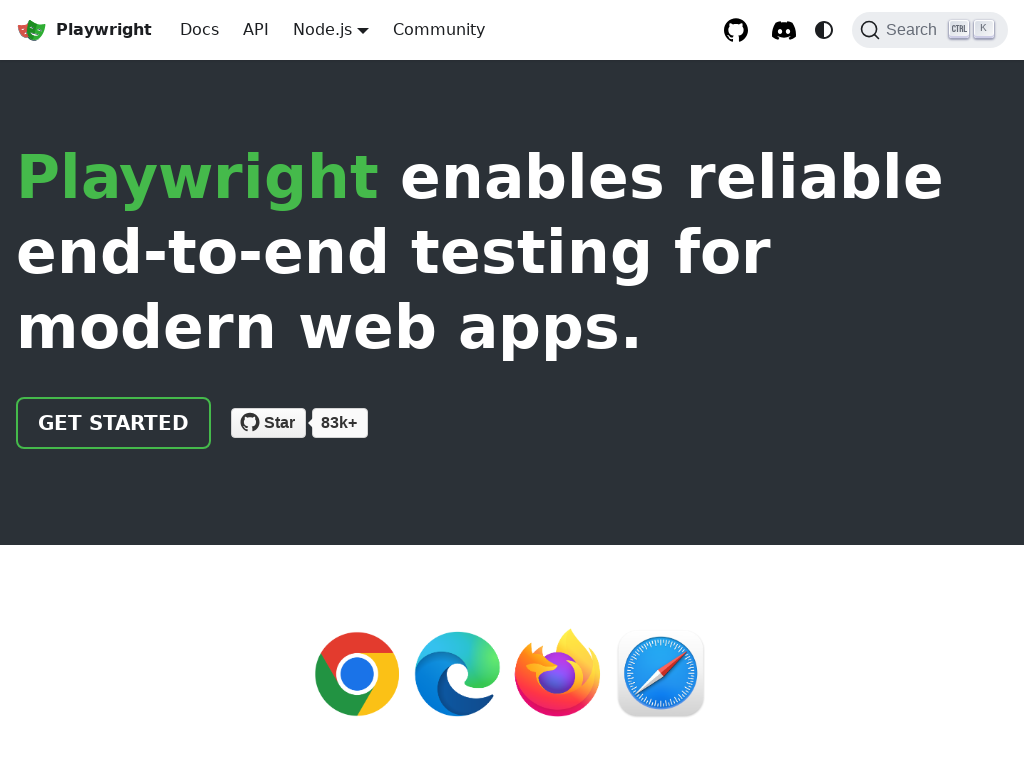